Tests that clicking a label for email input sets focus on the email input field

Starting URL: https://saucelabs.github.io/training-test-page/

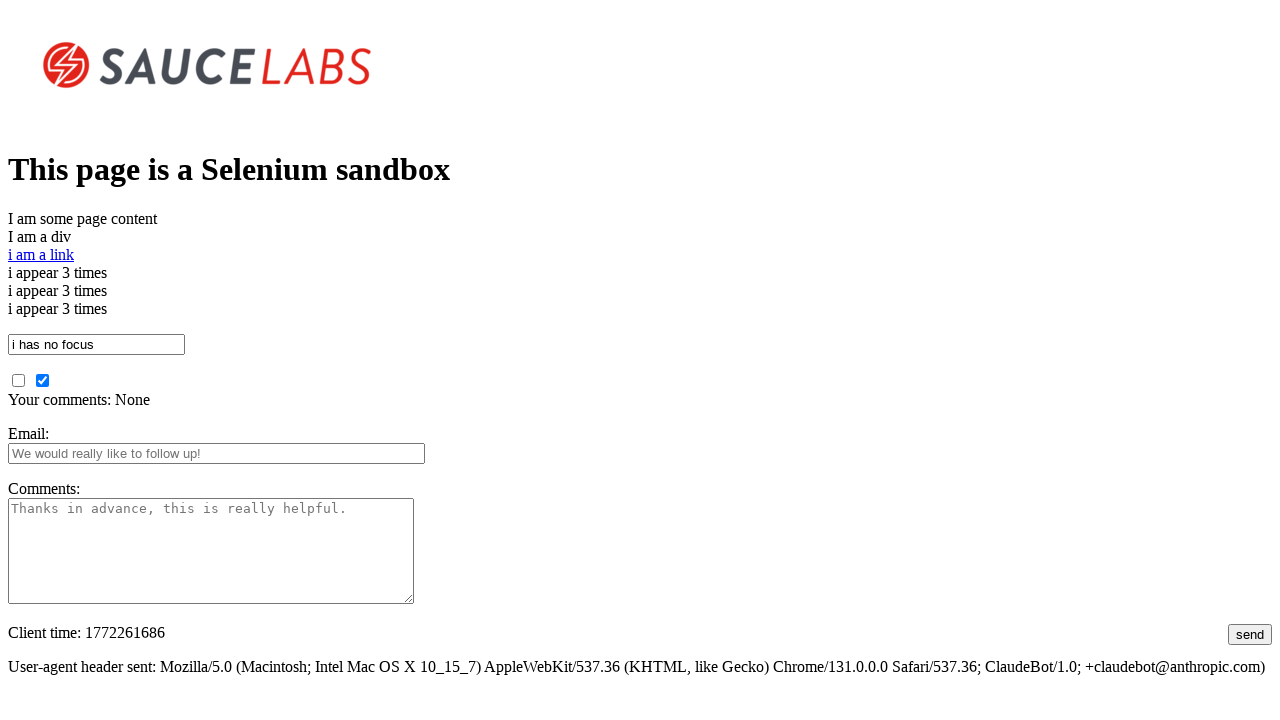

Located email label element
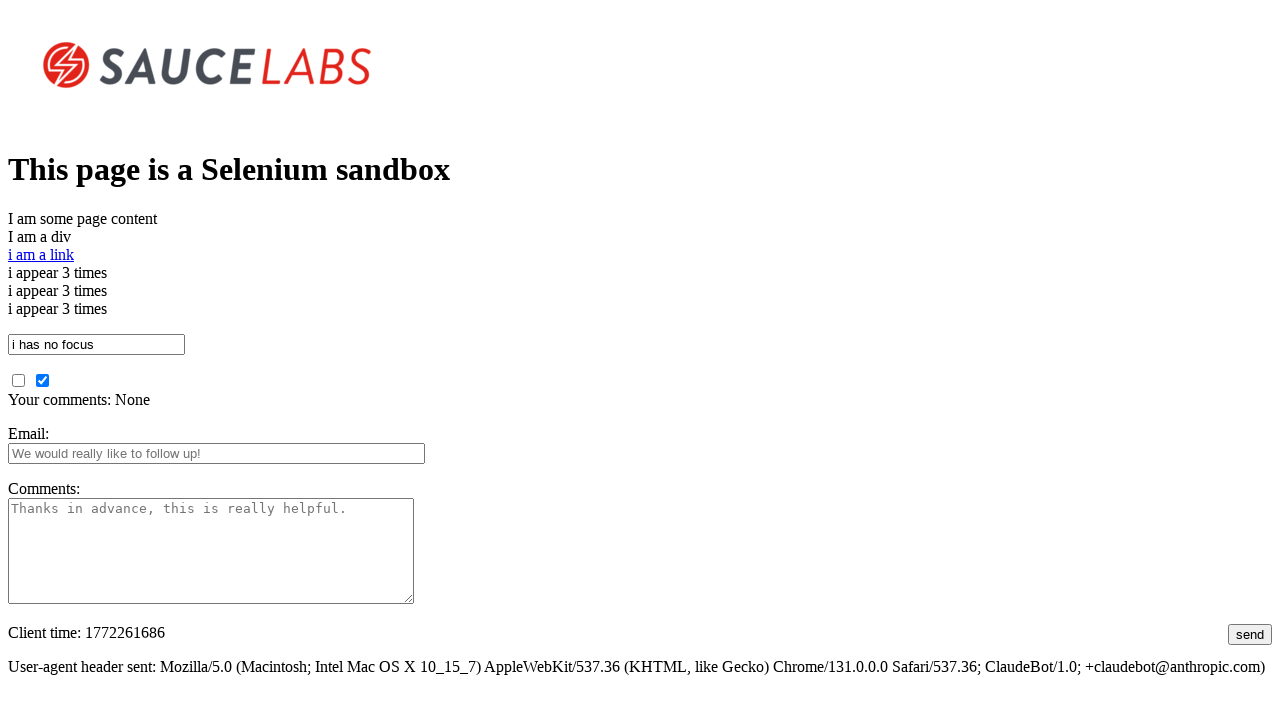

Verified email label is visible
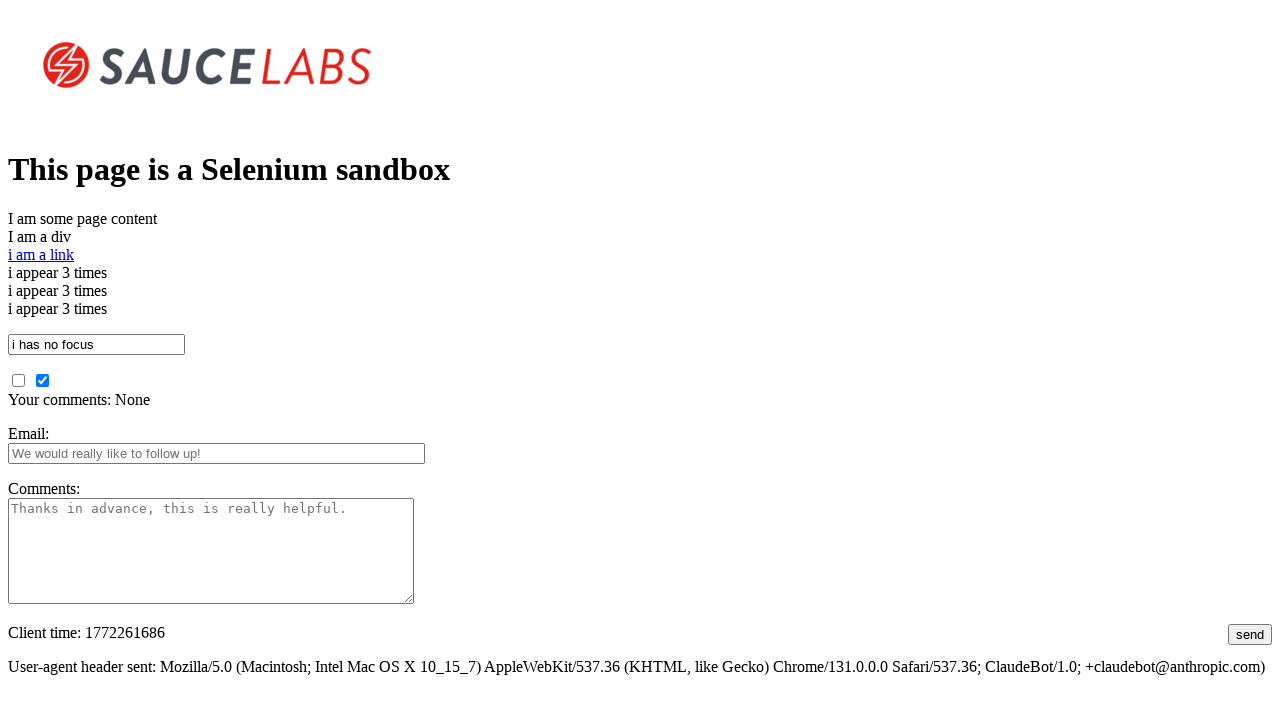

Verified email label text content is 'Email:'
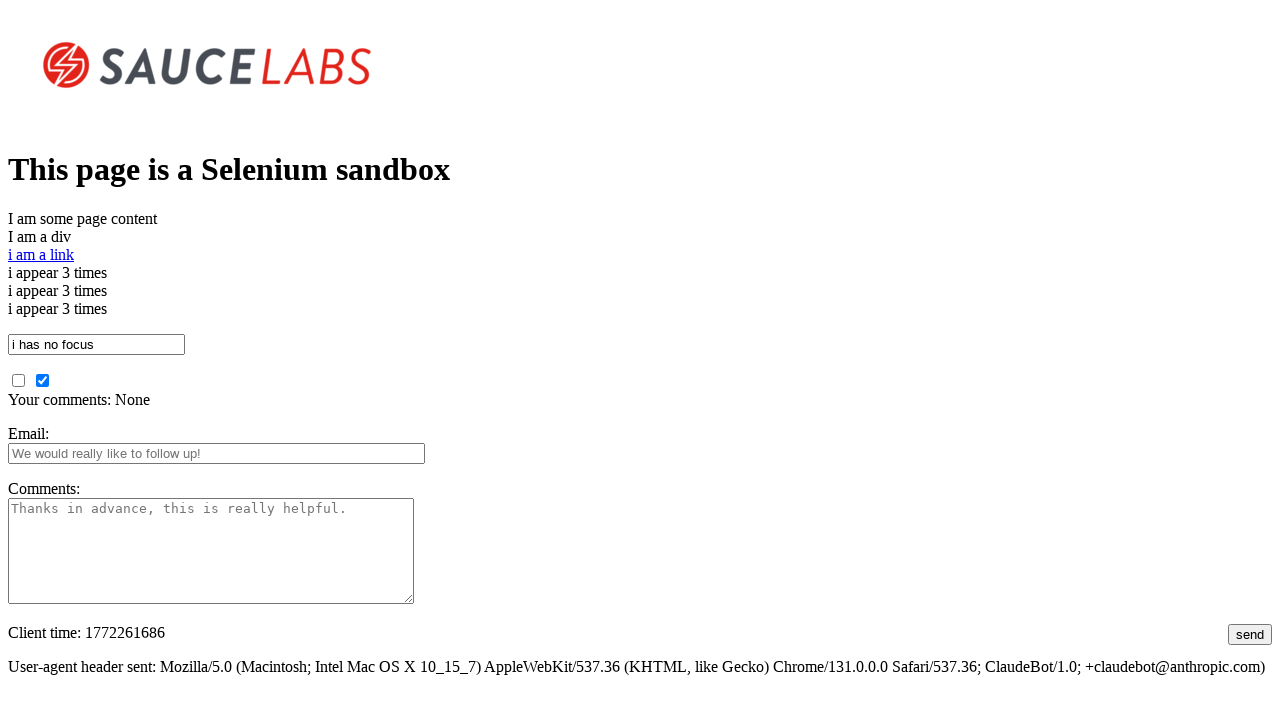

Clicked email label to set focus on email input at (28, 433) on label[for='fbemail']
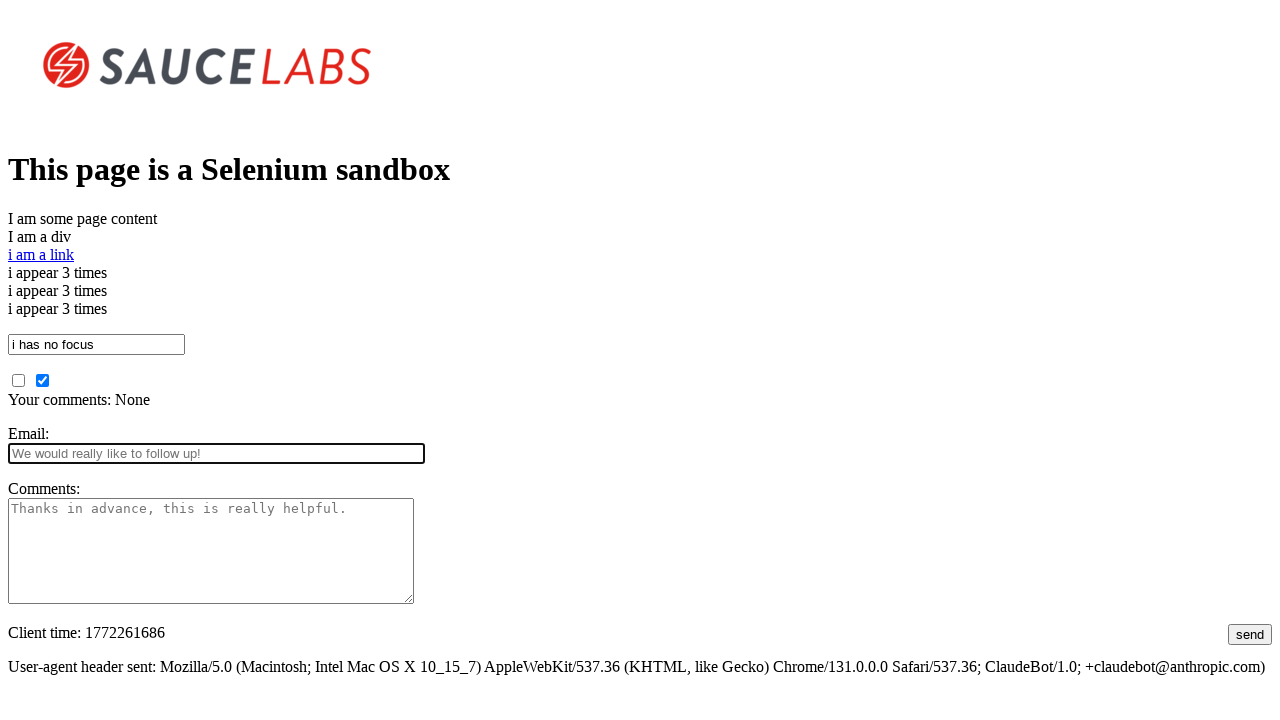

Located email input field
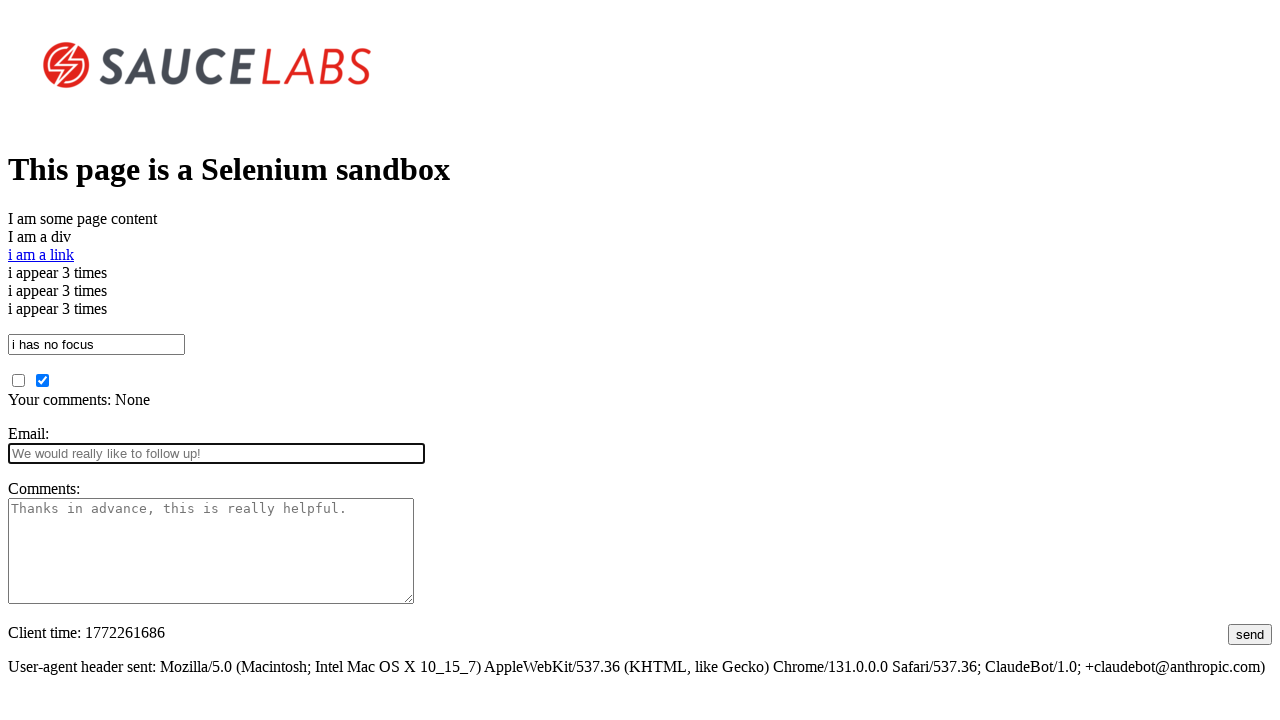

Verified email input field is visible and focused
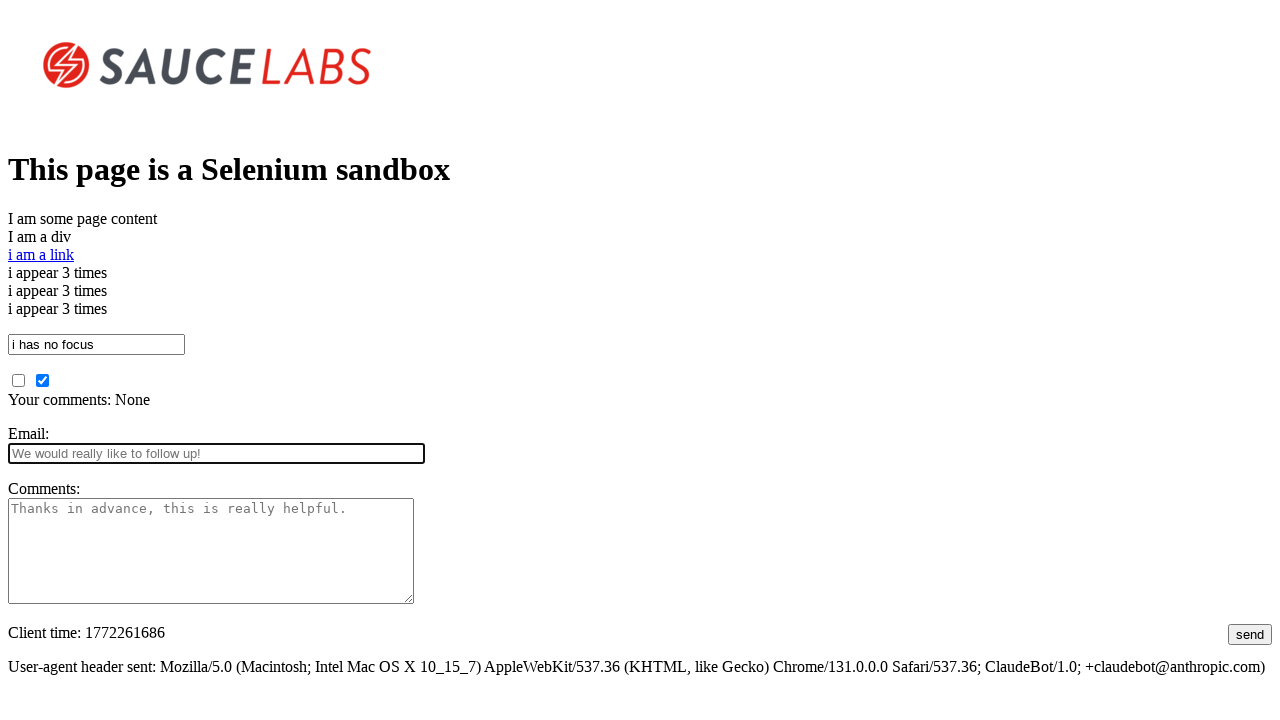

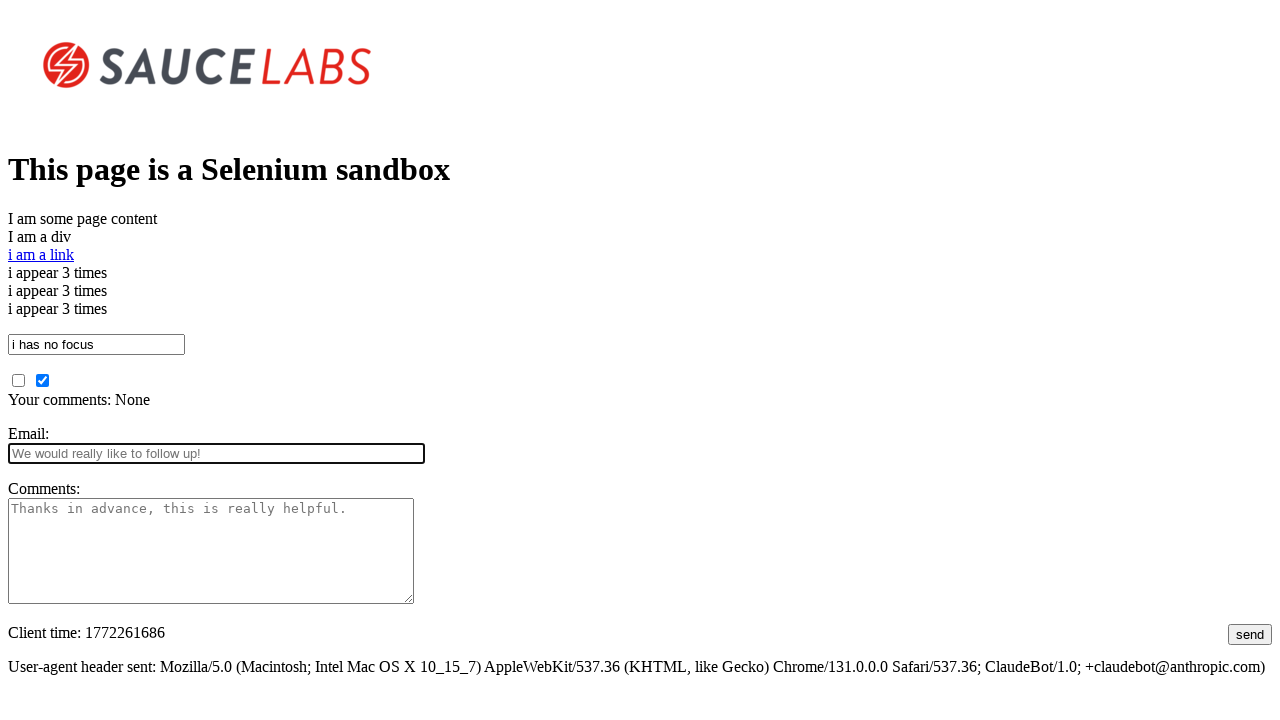